Tests a verification button that becomes clickable after a delay, then clicks it and verifies the success message appears

Starting URL: https://suninjuly.github.io/wait2.html

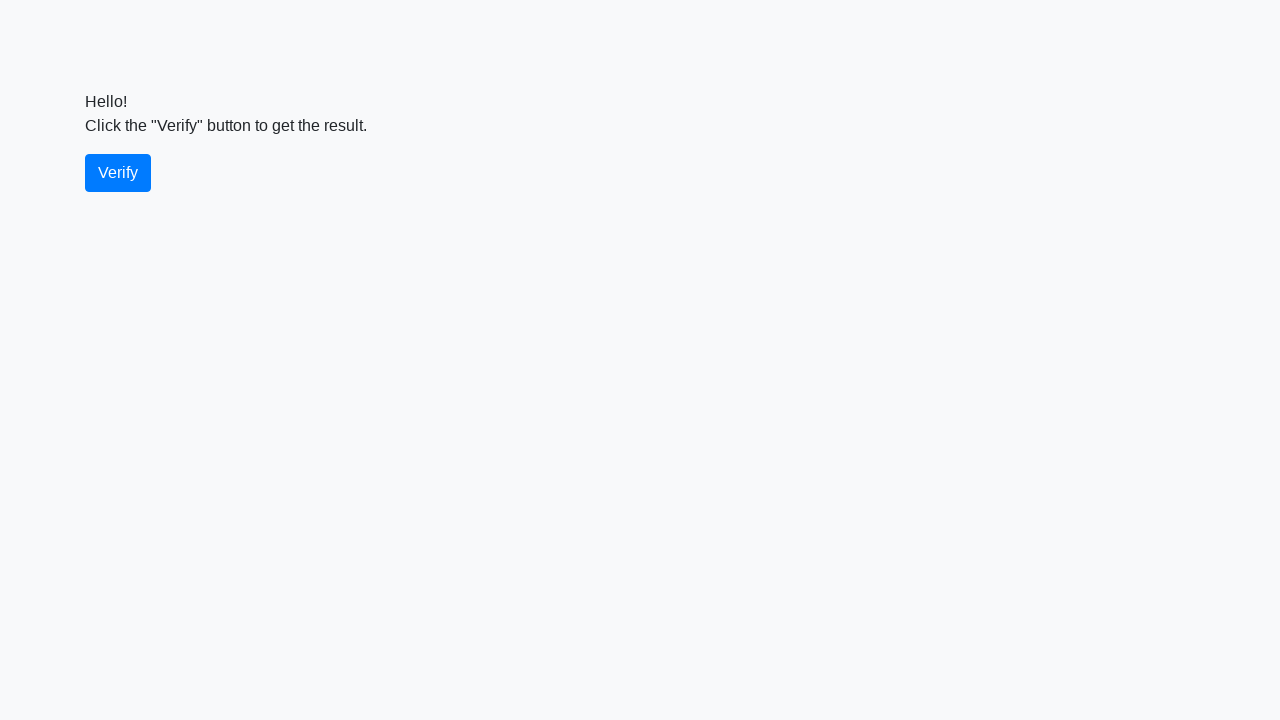

Navigated to verification page
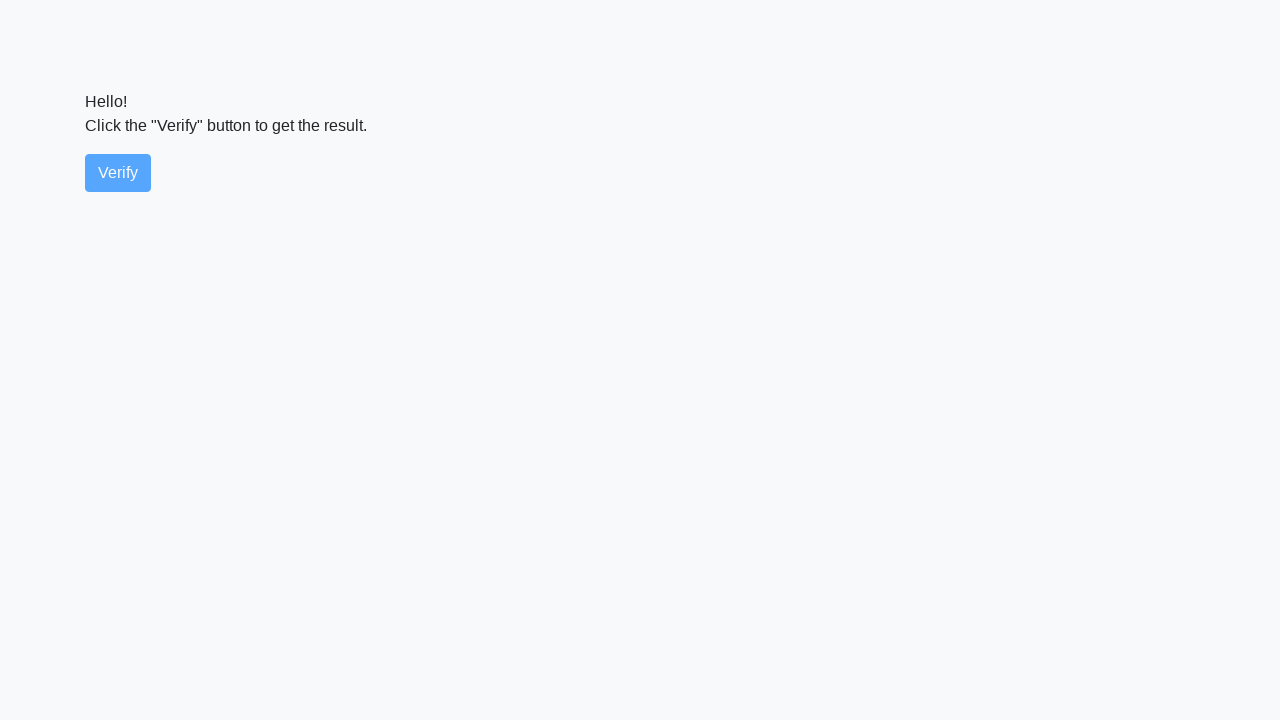

Waited for verify button to become enabled
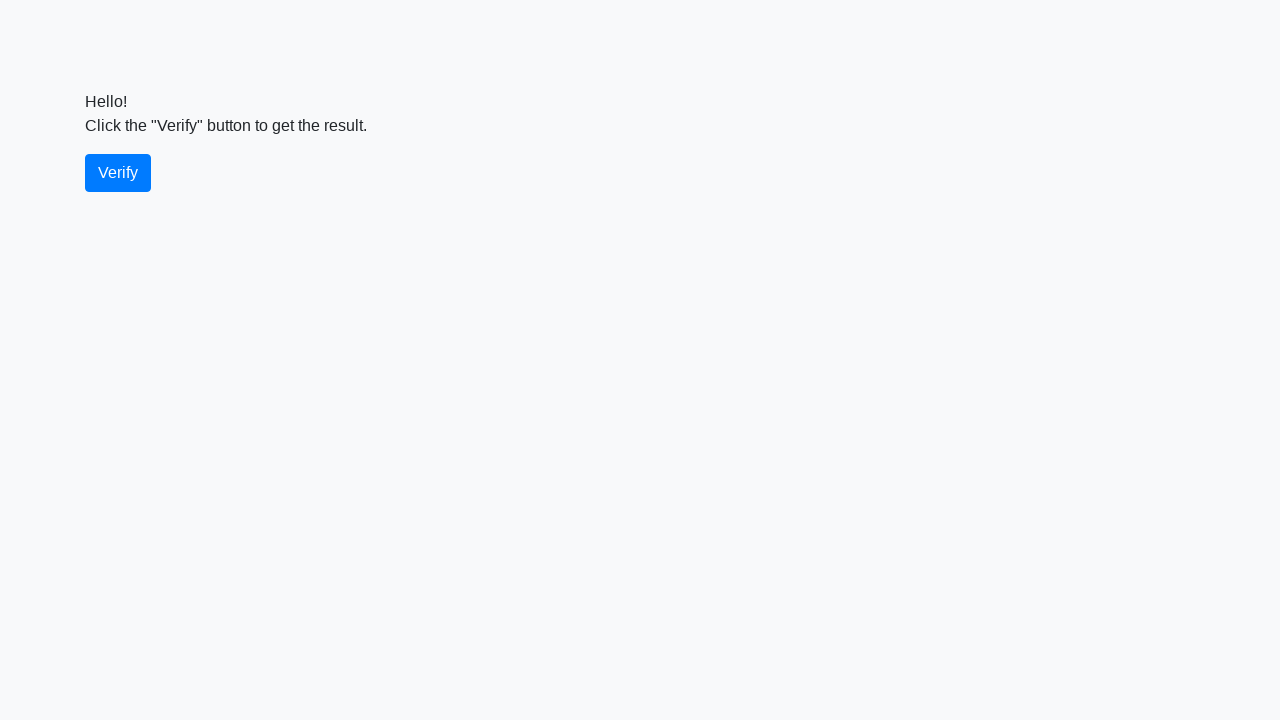

Clicked the verify button at (118, 173) on #verify
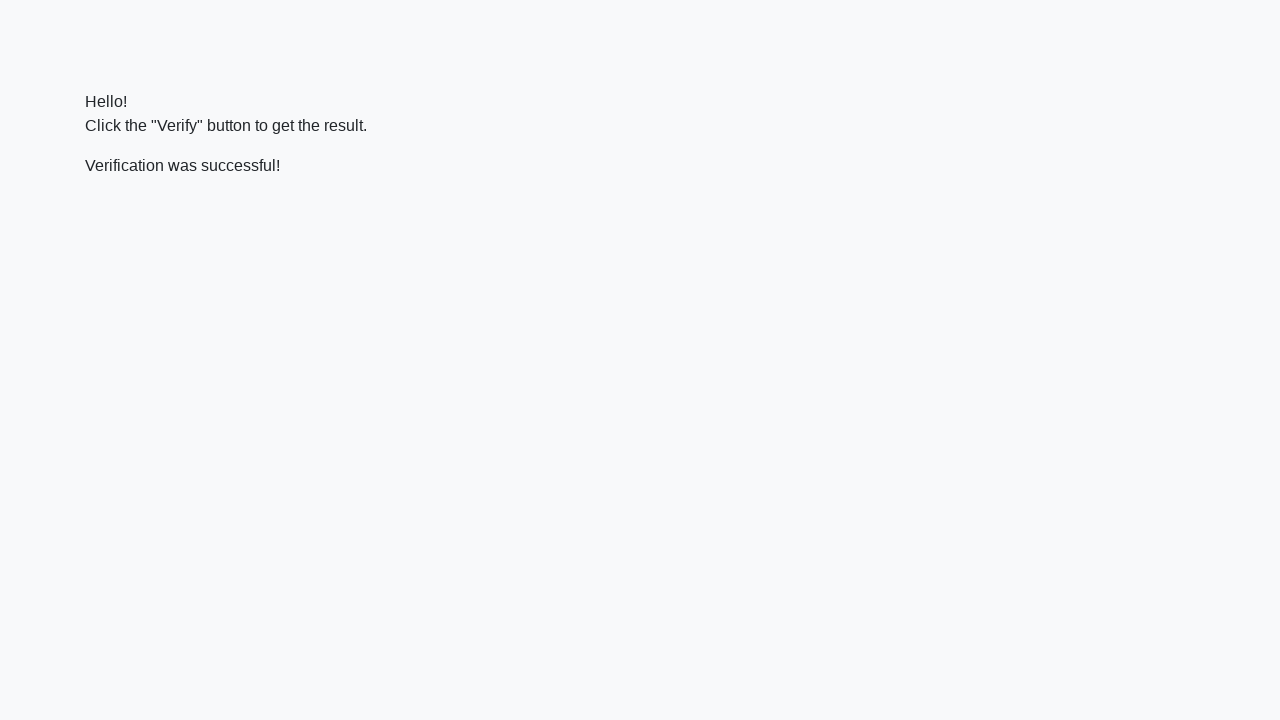

Success message appeared
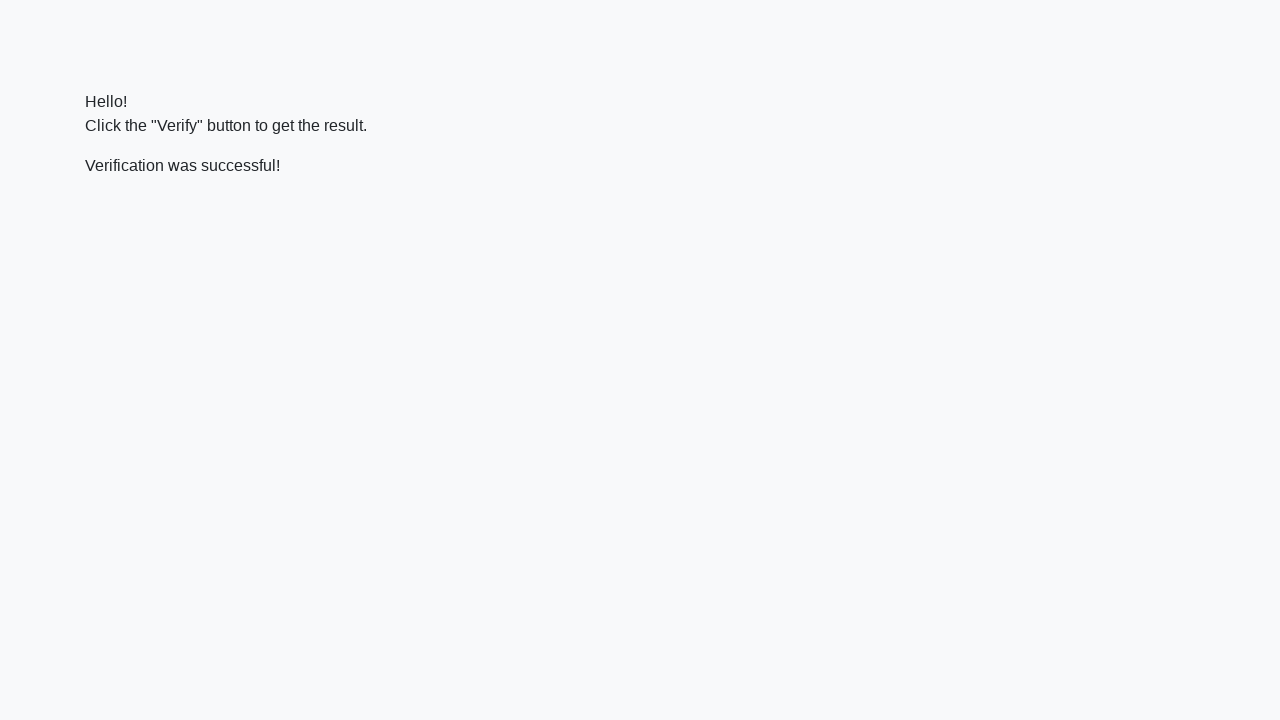

Retrieved success message text: 'Verification was successful!'
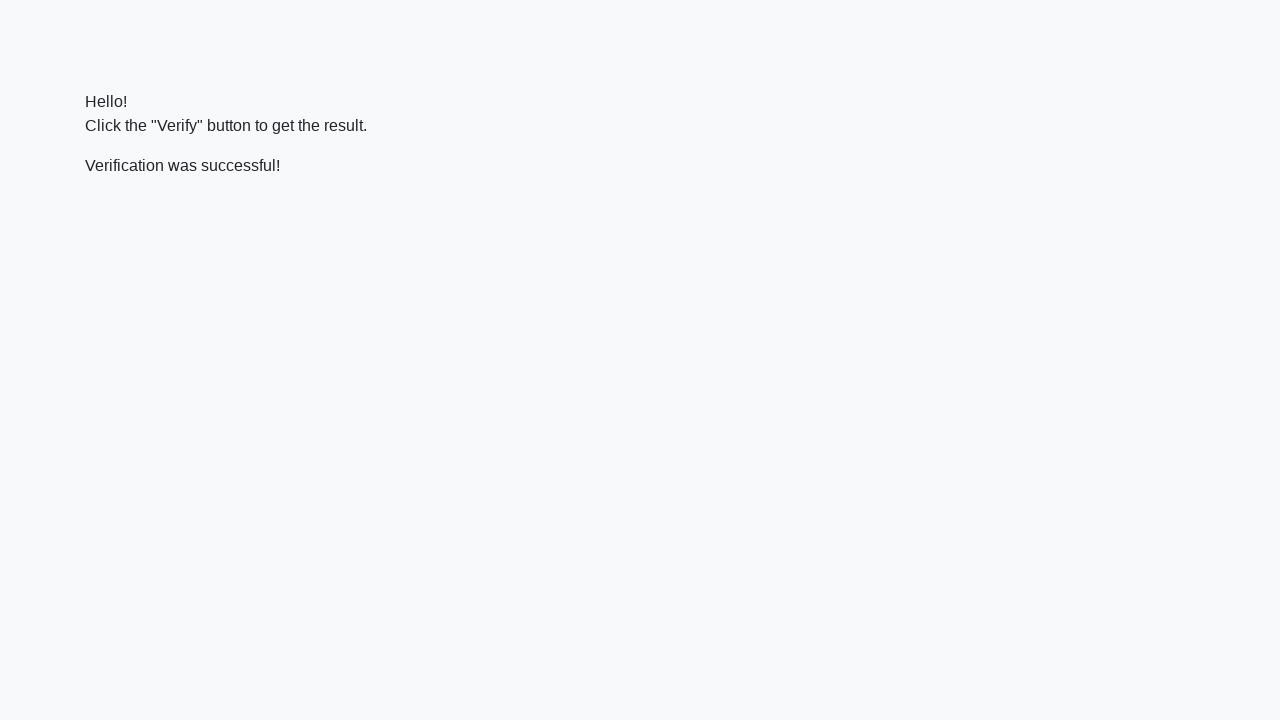

Verified success message contains 'successful'
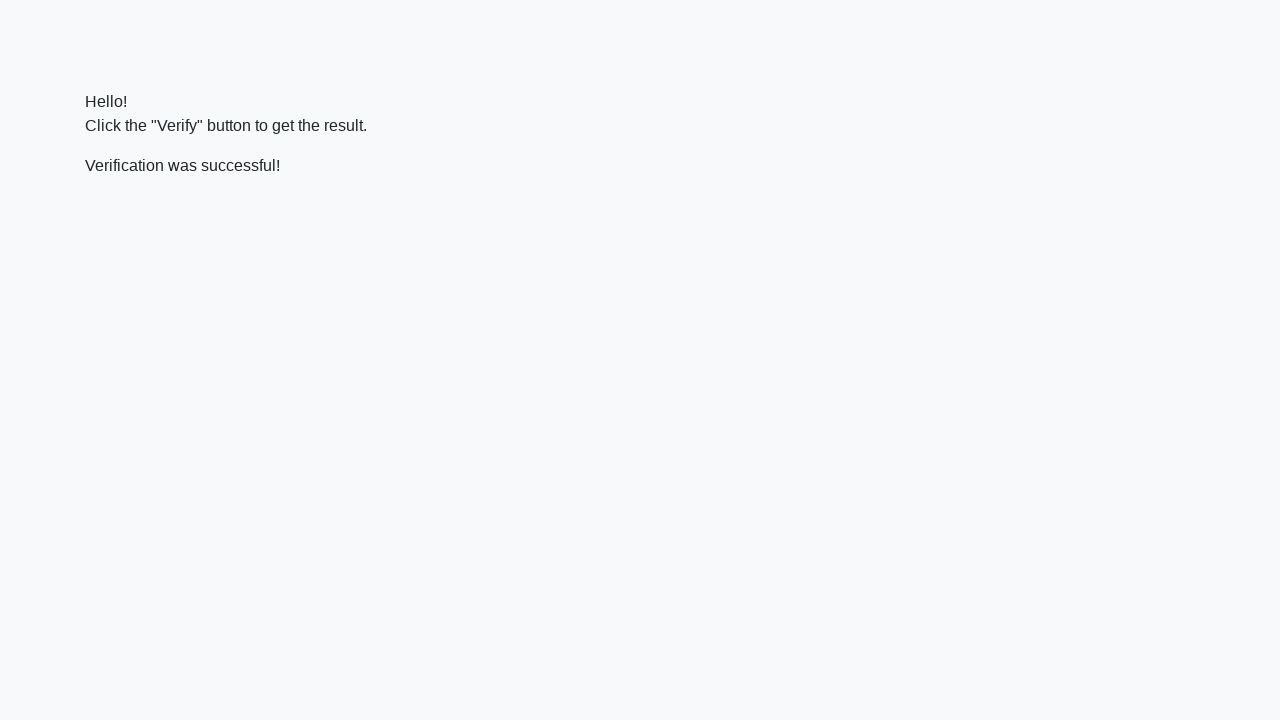

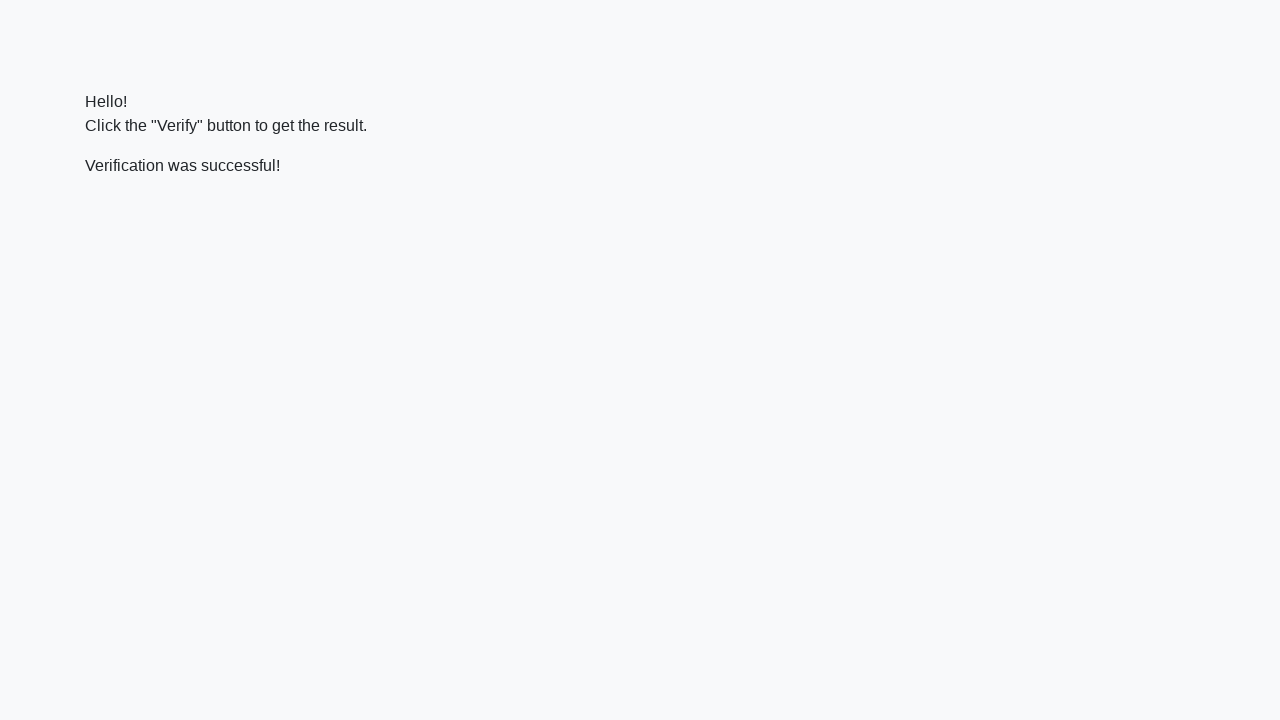